Tests window handling by opening Help and Privacy links in new windows, switching to the Help window to click Community link, then returning to the main window

Starting URL: http://accounts.google.com/signup

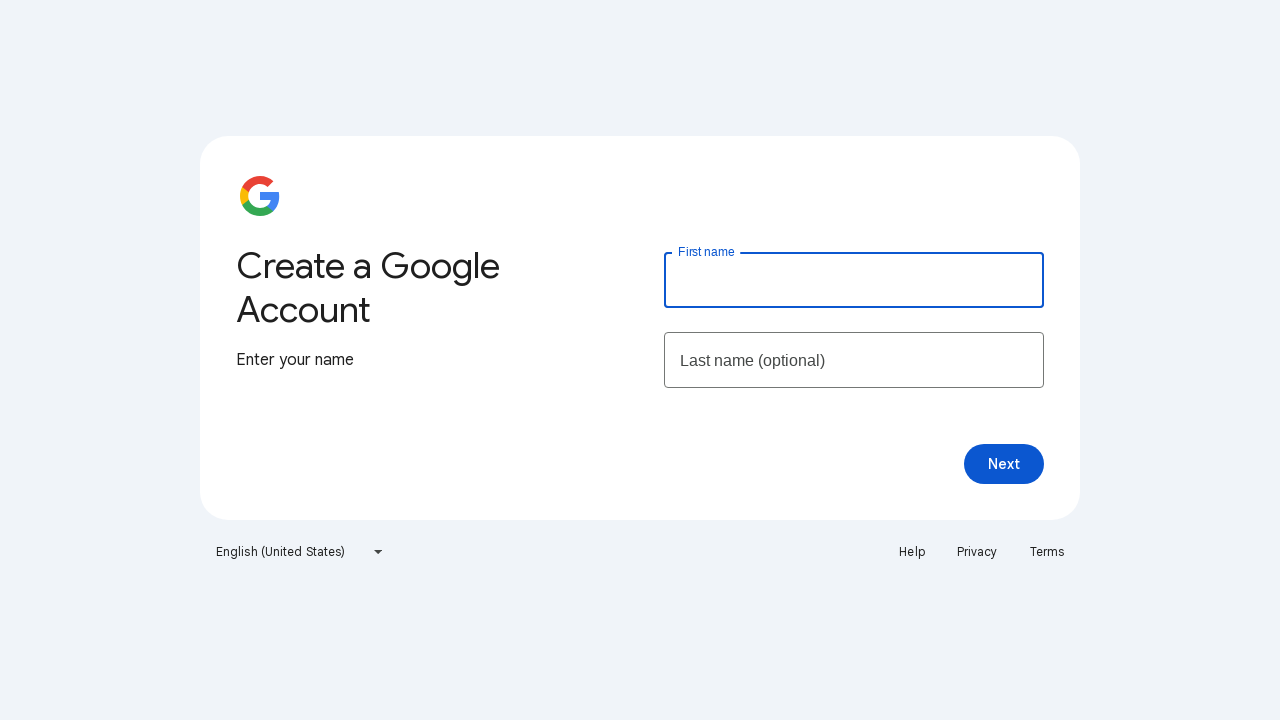

Clicked Help link, new window opened at (912, 552) on xpath=//a[text()='Help']
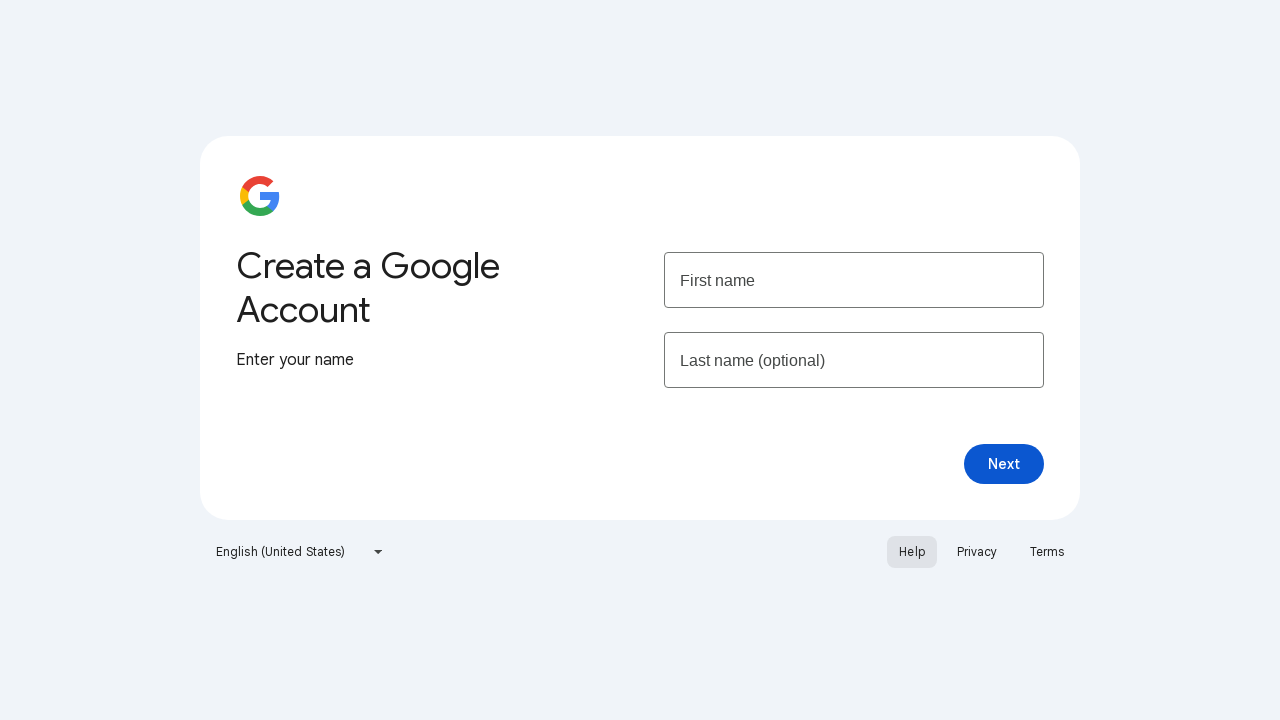

Captured Help window page object
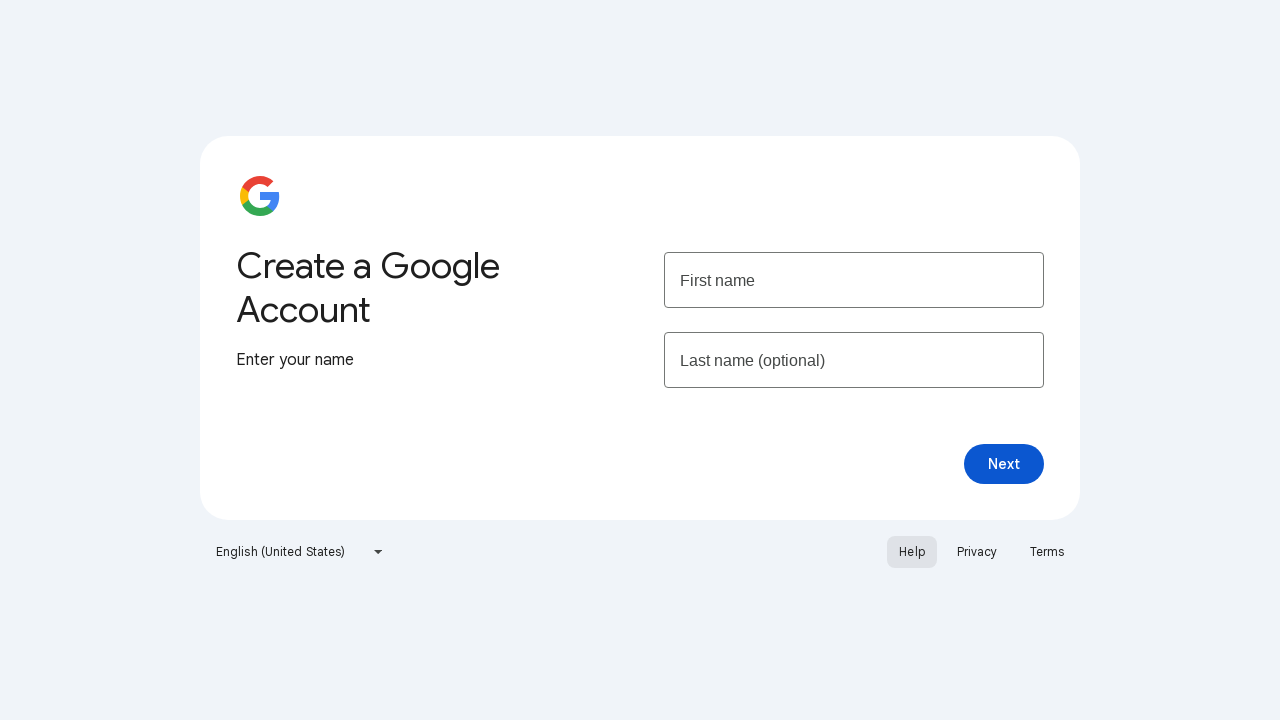

Clicked Privacy link, another new window opened at (977, 552) on xpath=//a[text()='Privacy']
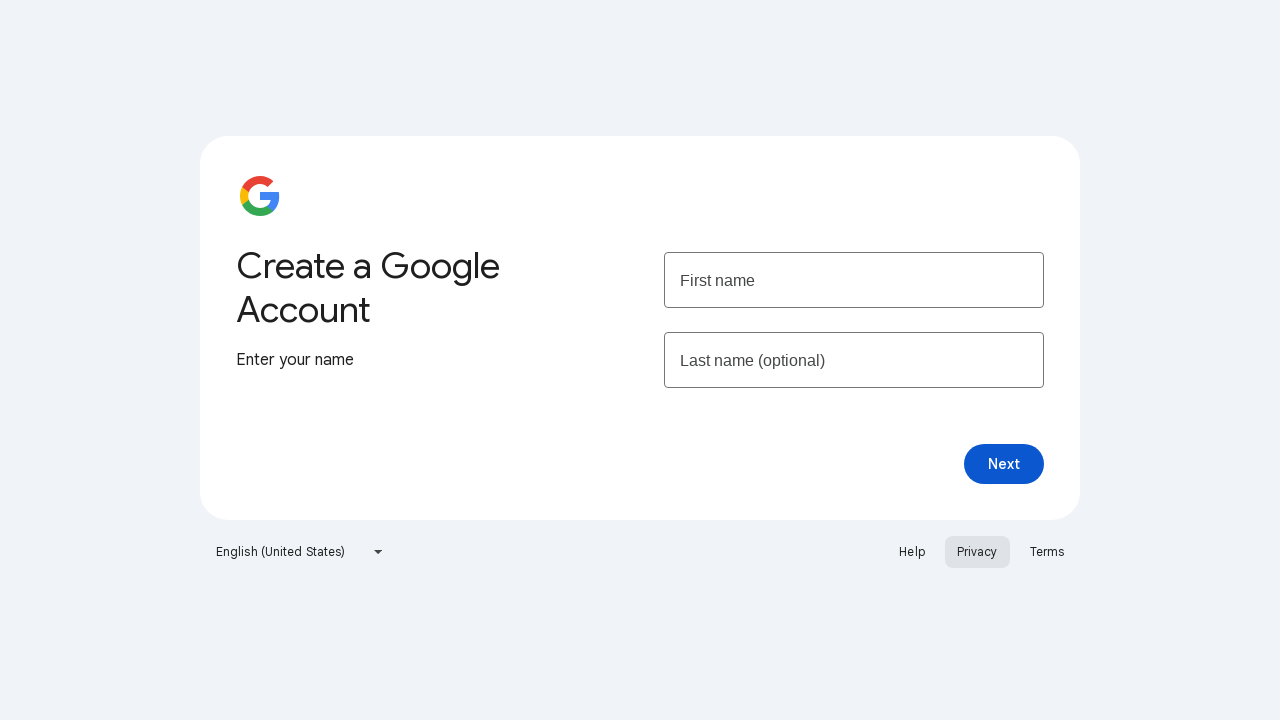

Captured Privacy window page object
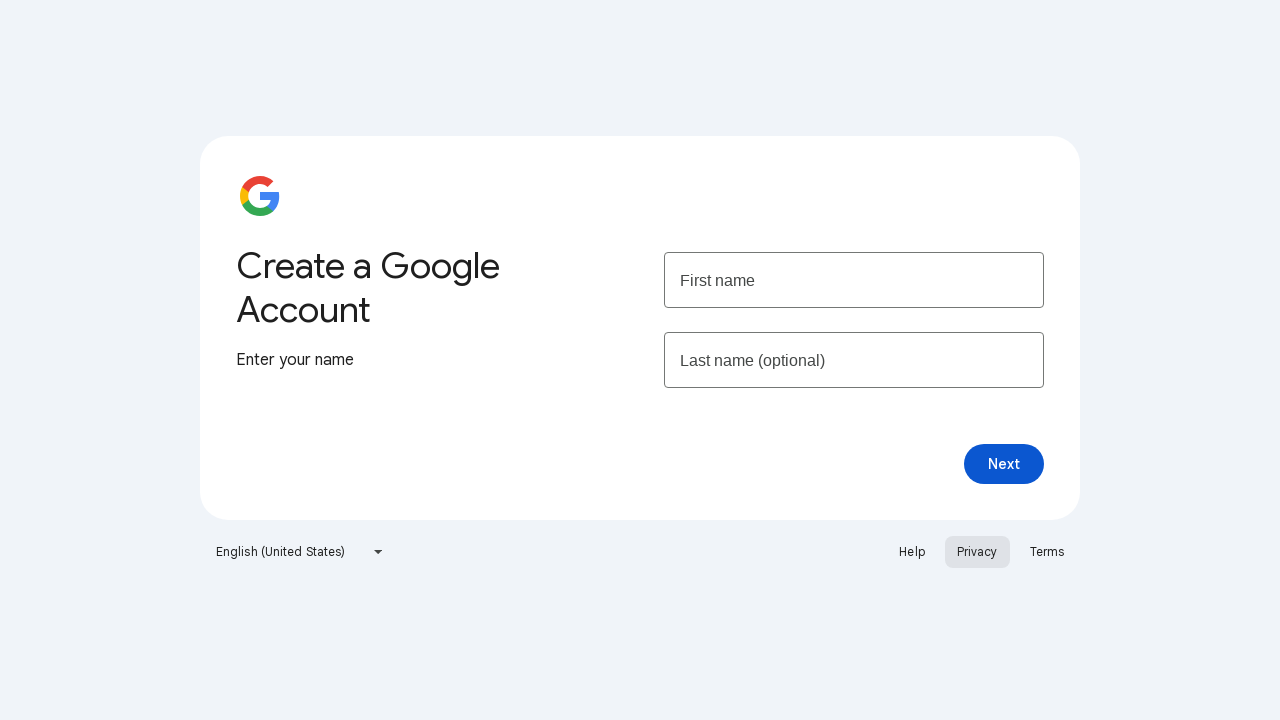

Help page loaded successfully
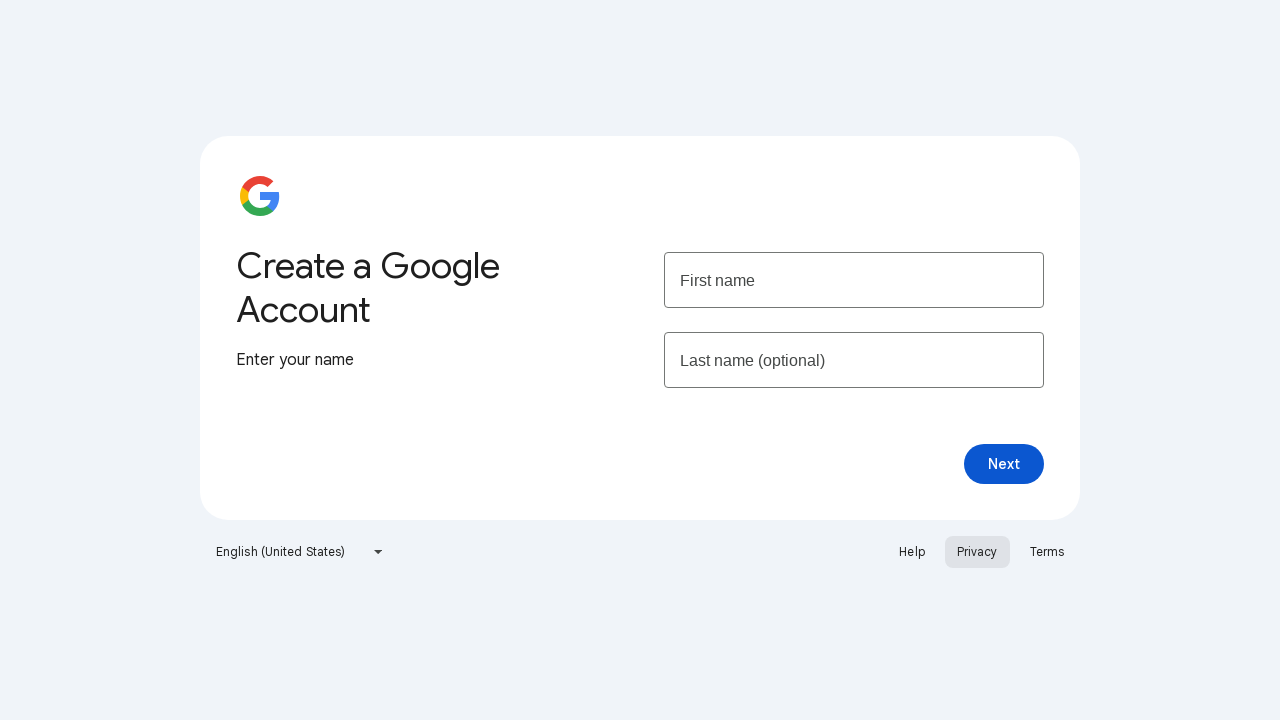

Verified Help page title contains 'Google Account Help'
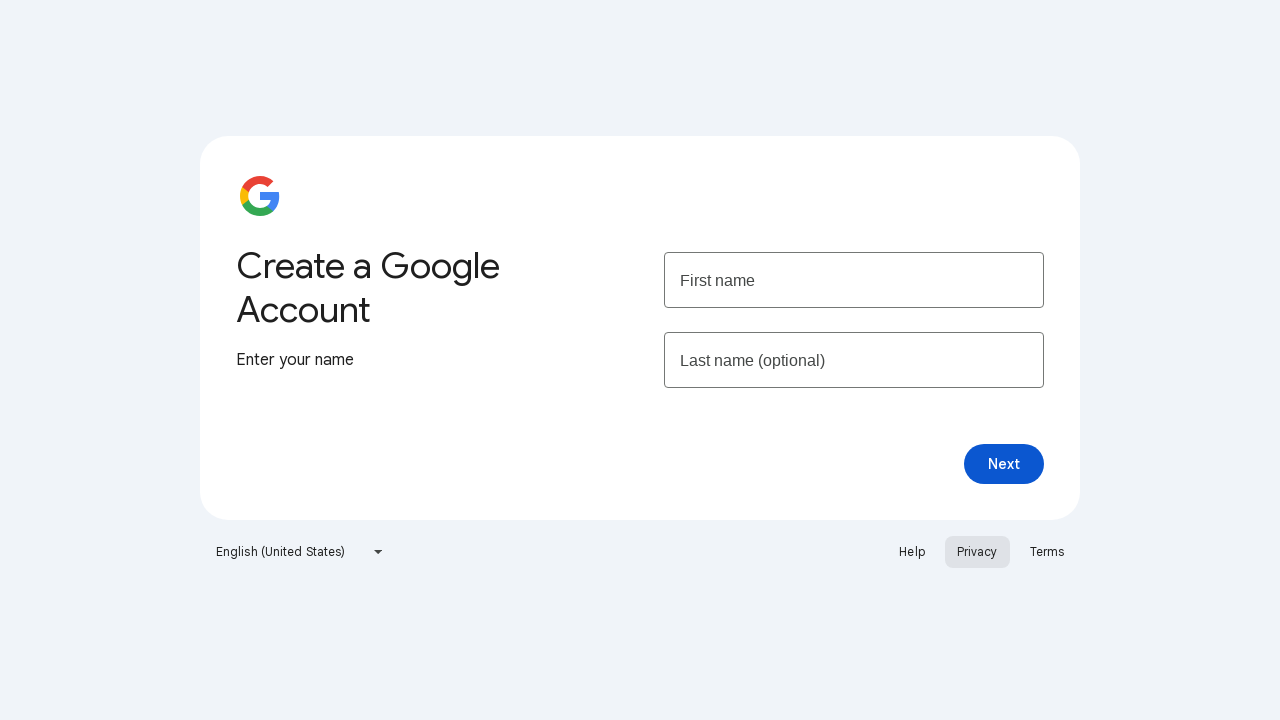

Clicked Community link on Help page at (174, 96) on xpath=//a[text()='Community']
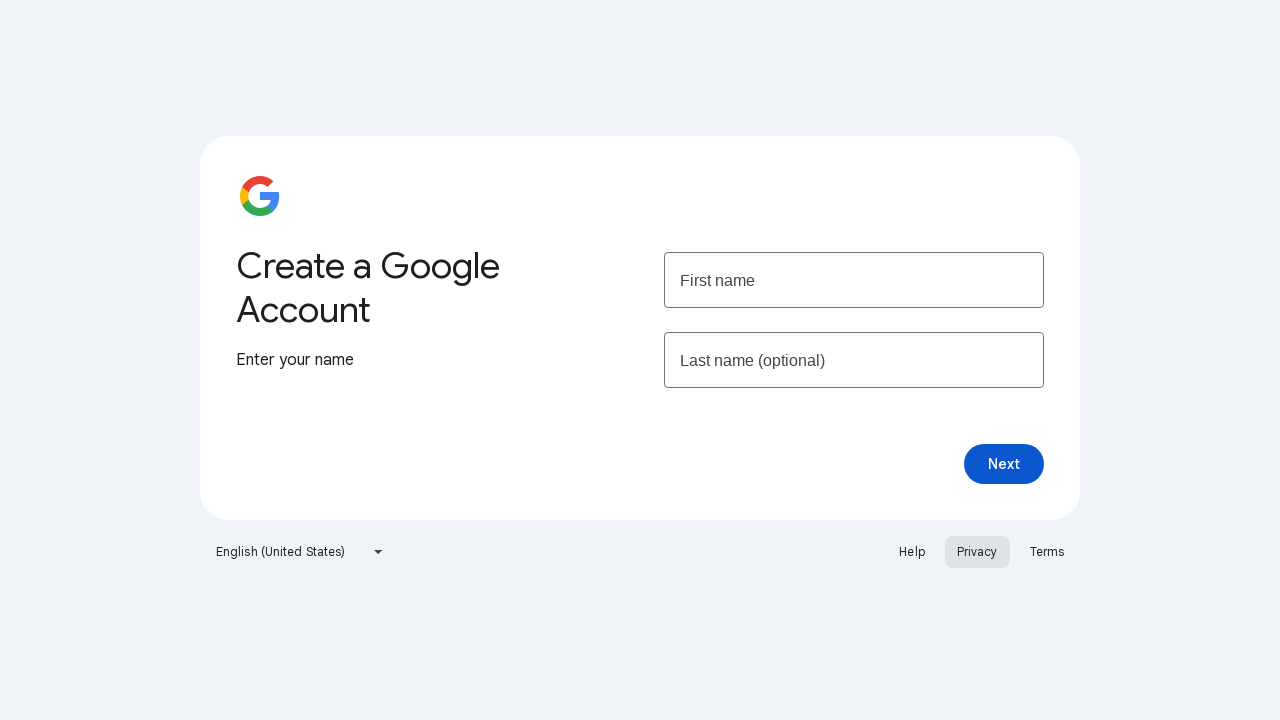

Main window context remains available
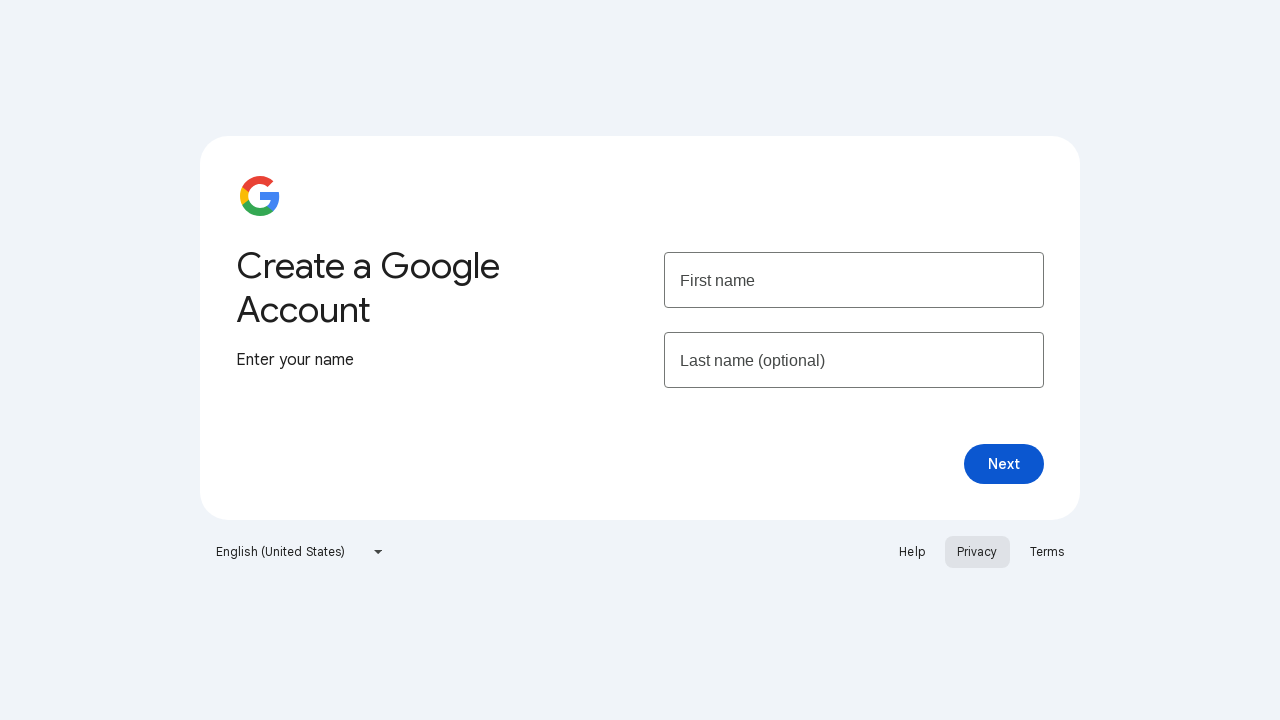

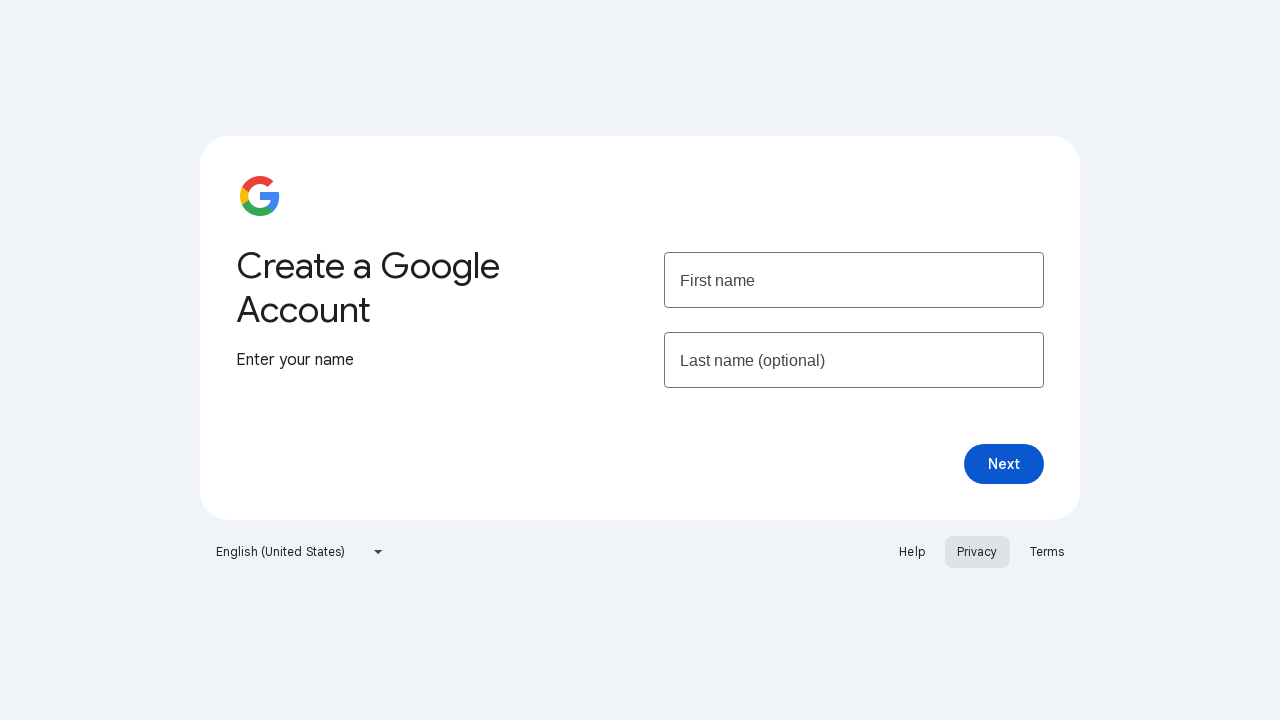